Tests clearing the complete state of all items by checking and then unchecking toggle-all

Starting URL: https://demo.playwright.dev/todomvc

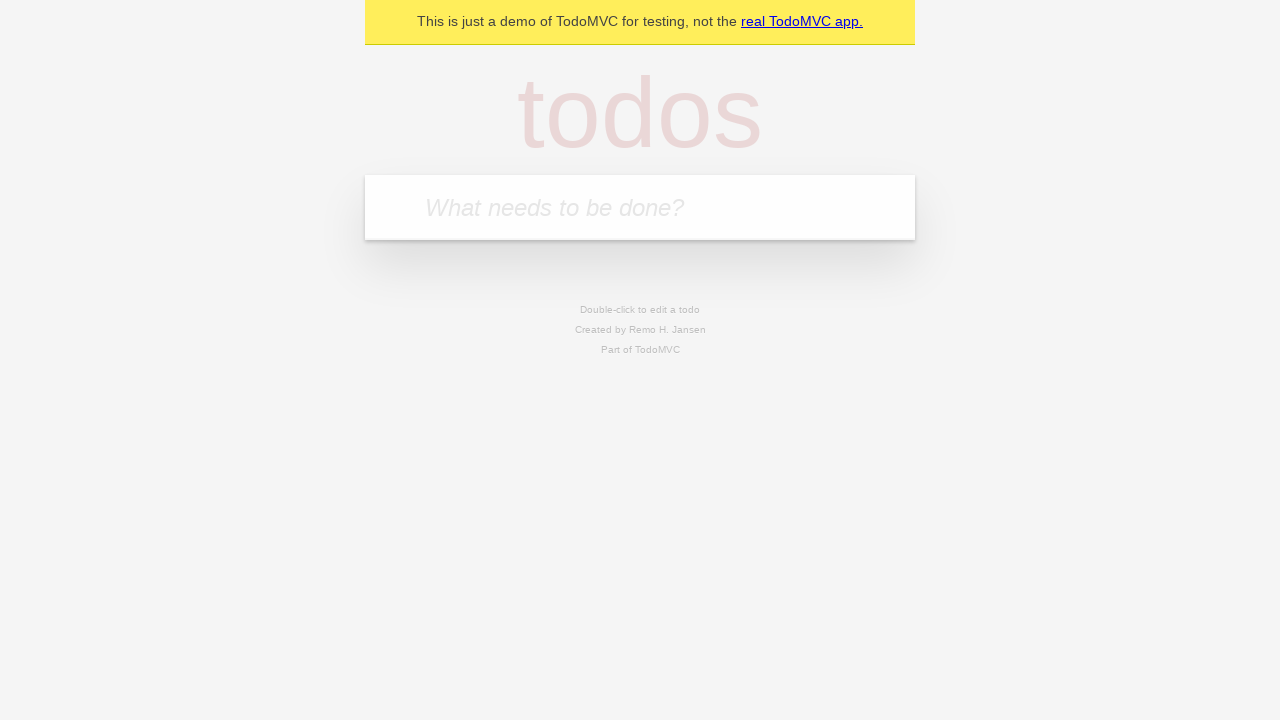

Filled first todo input with 'buy some cheese' on .new-todo
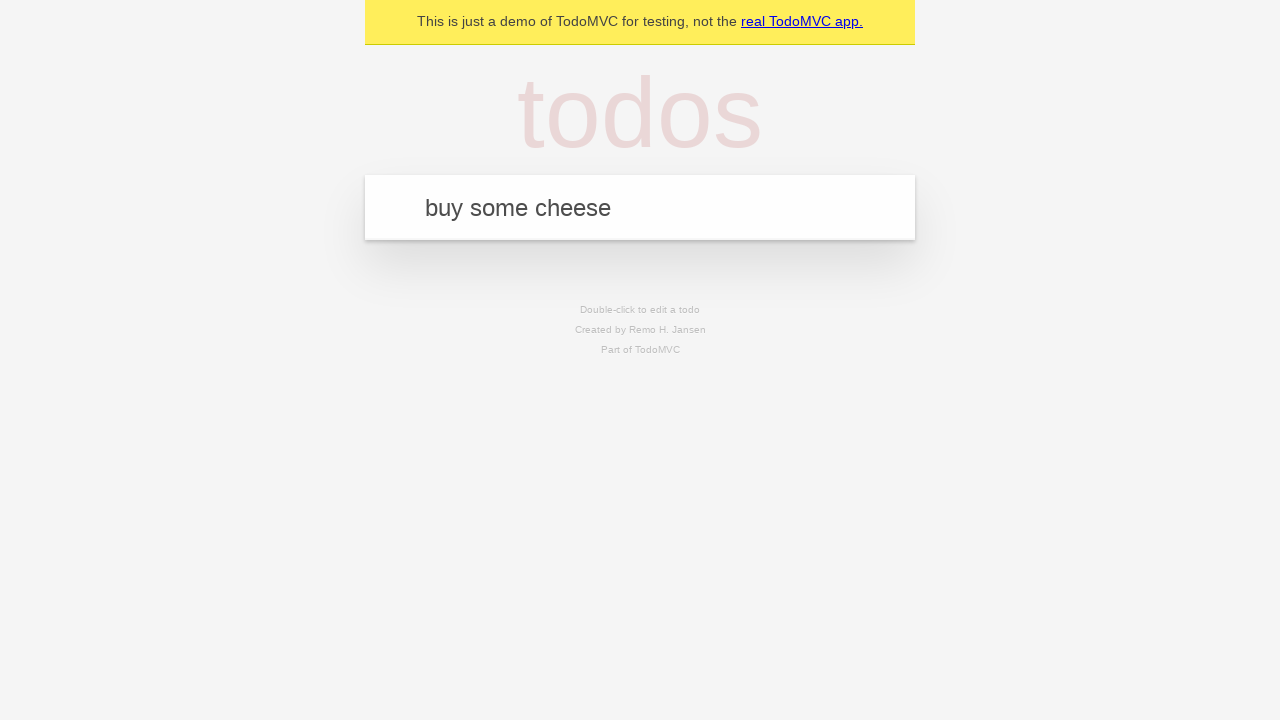

Pressed Enter to create first todo on .new-todo
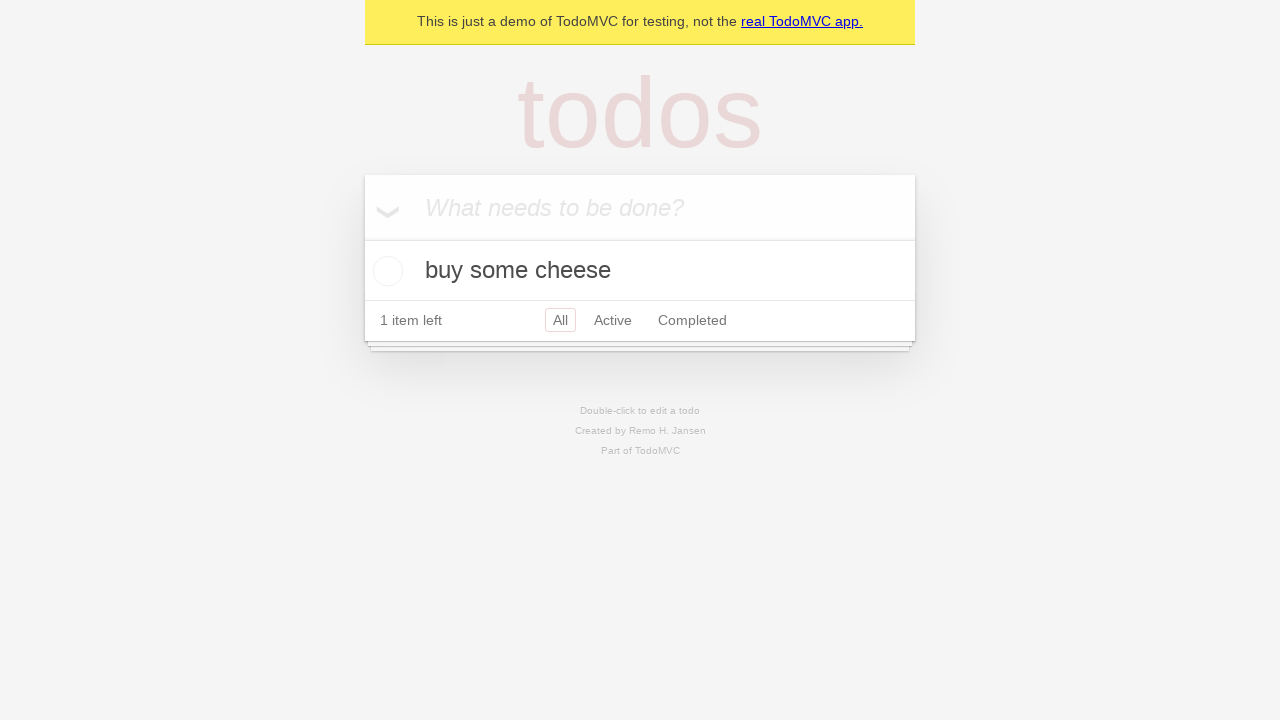

Filled second todo input with 'feed the cat' on .new-todo
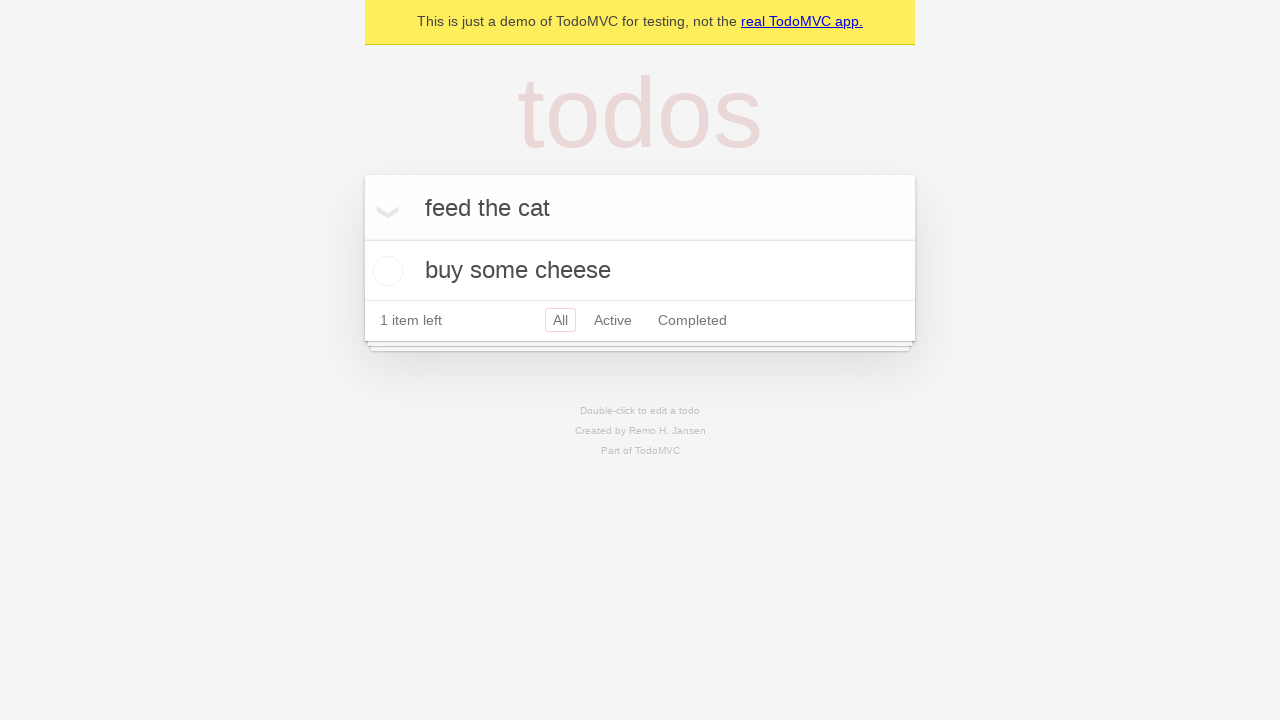

Pressed Enter to create second todo on .new-todo
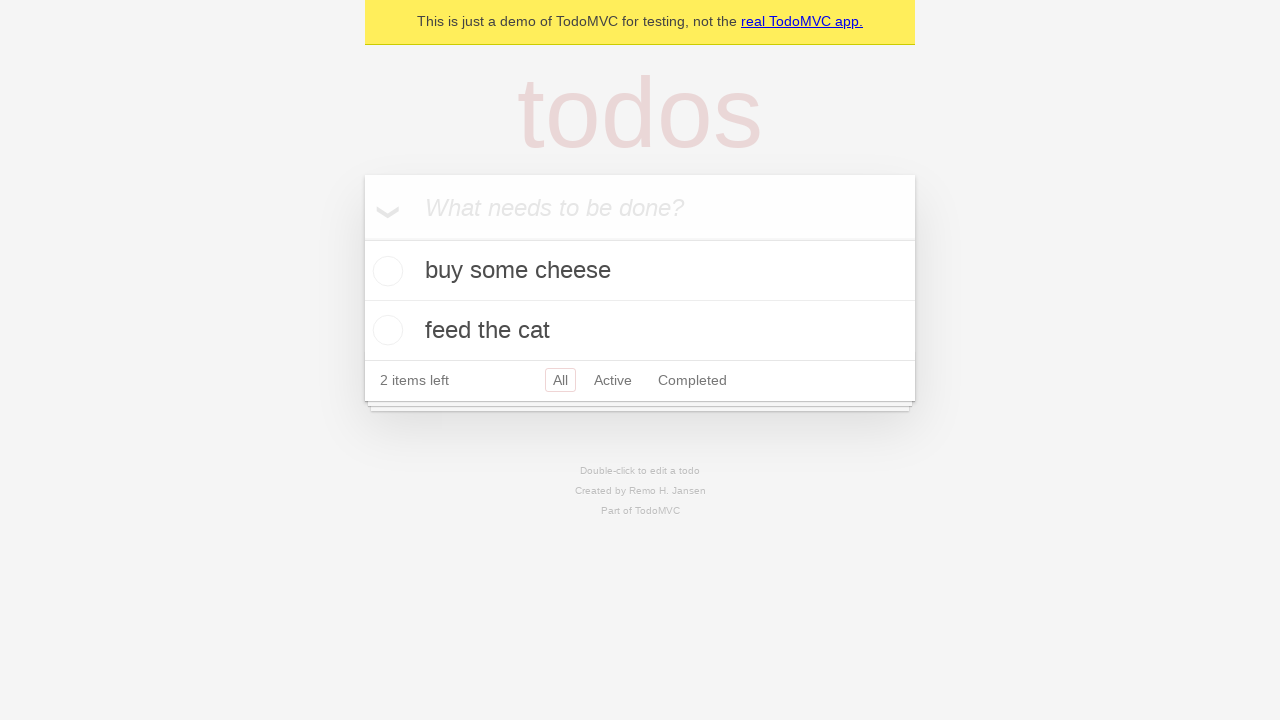

Filled third todo input with 'book a doctors appointment' on .new-todo
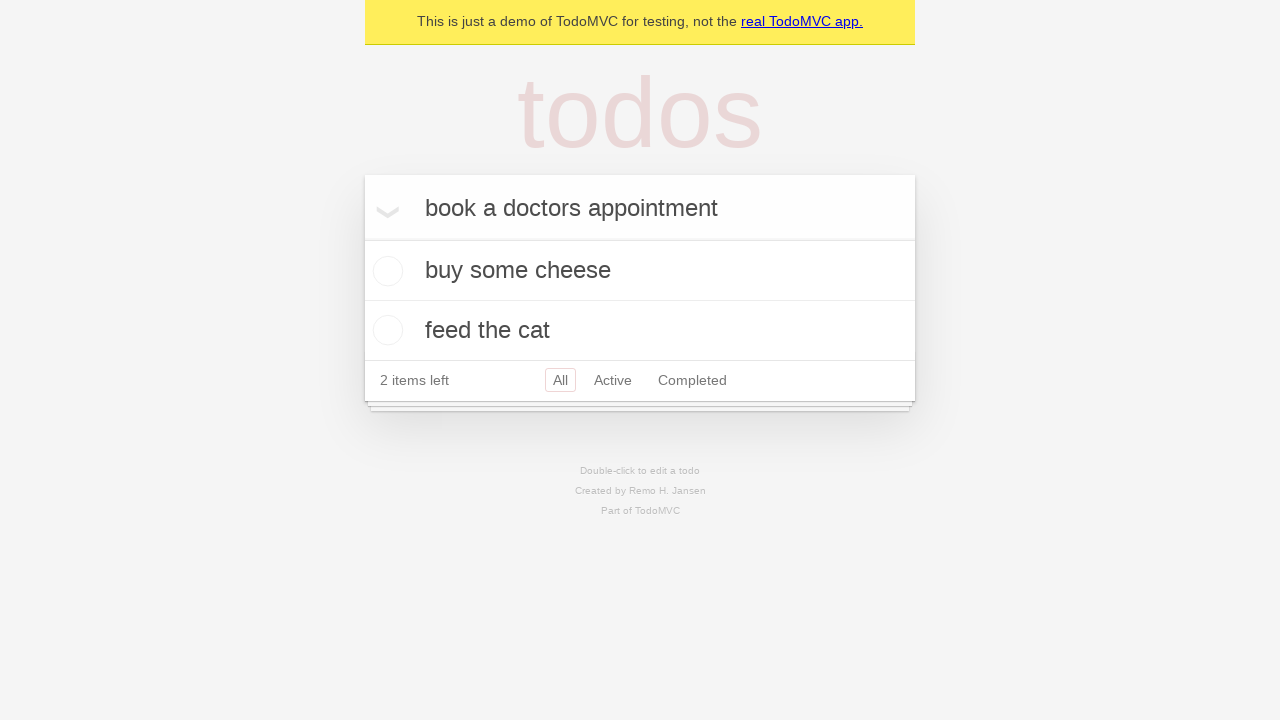

Pressed Enter to create third todo on .new-todo
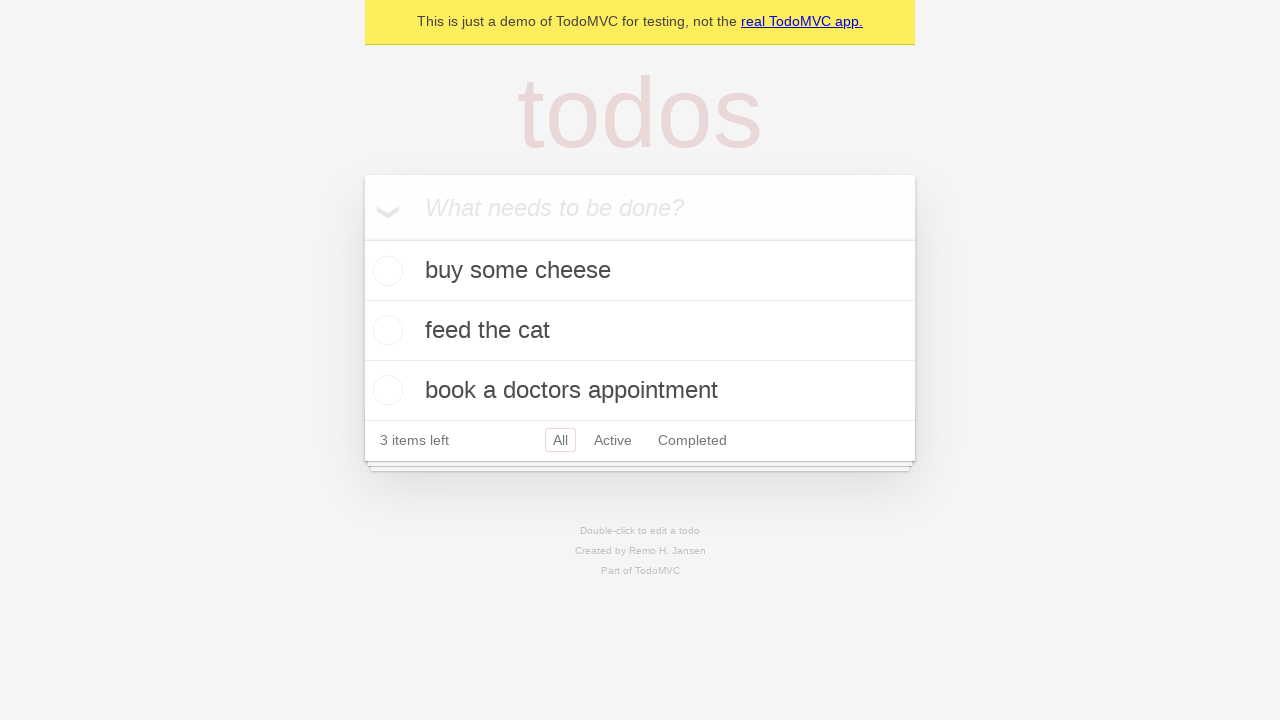

Waited for all three todos to be rendered in the list
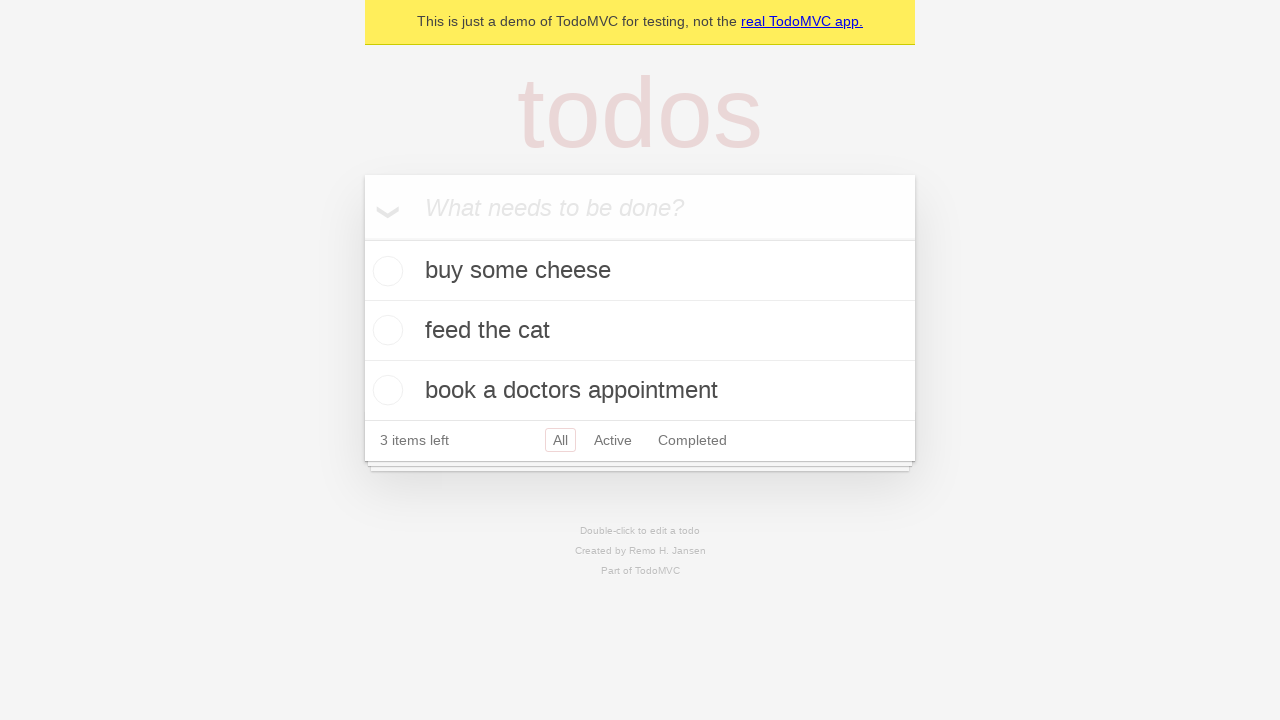

Clicked toggle-all to check all todos as complete at (362, 238) on .toggle-all
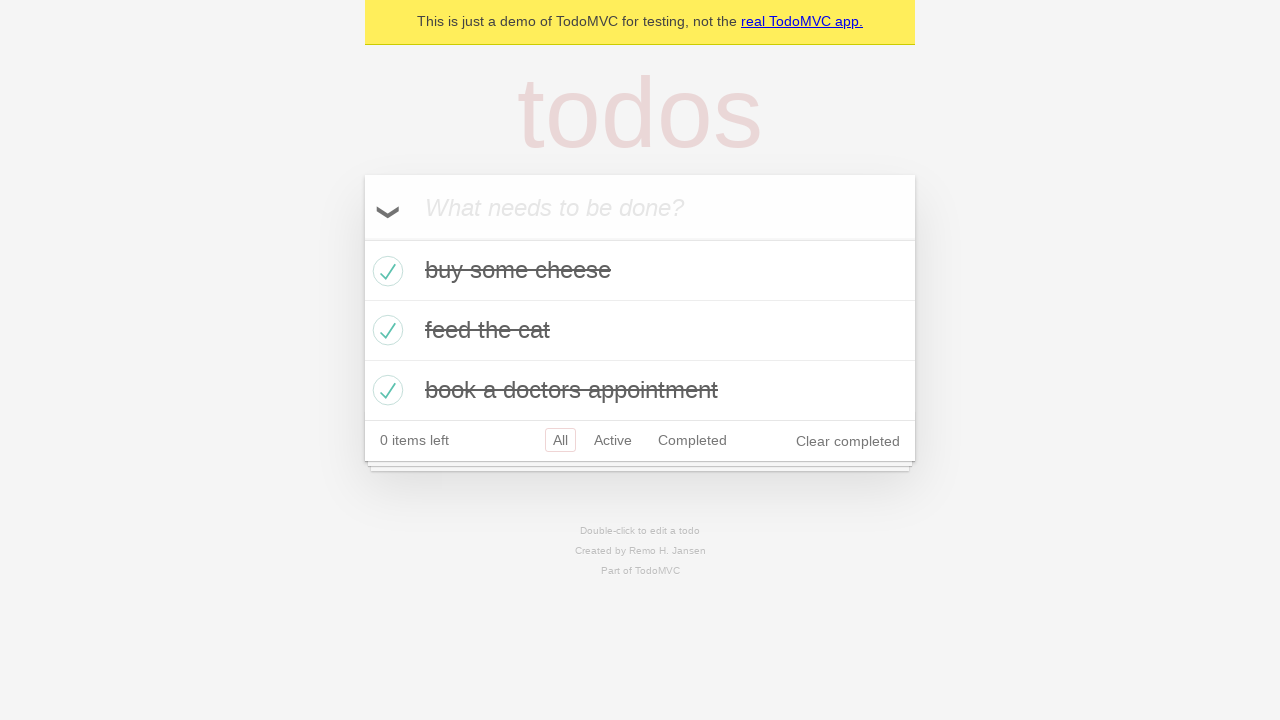

Clicked toggle-all to uncheck all todos and clear complete state at (362, 238) on .toggle-all
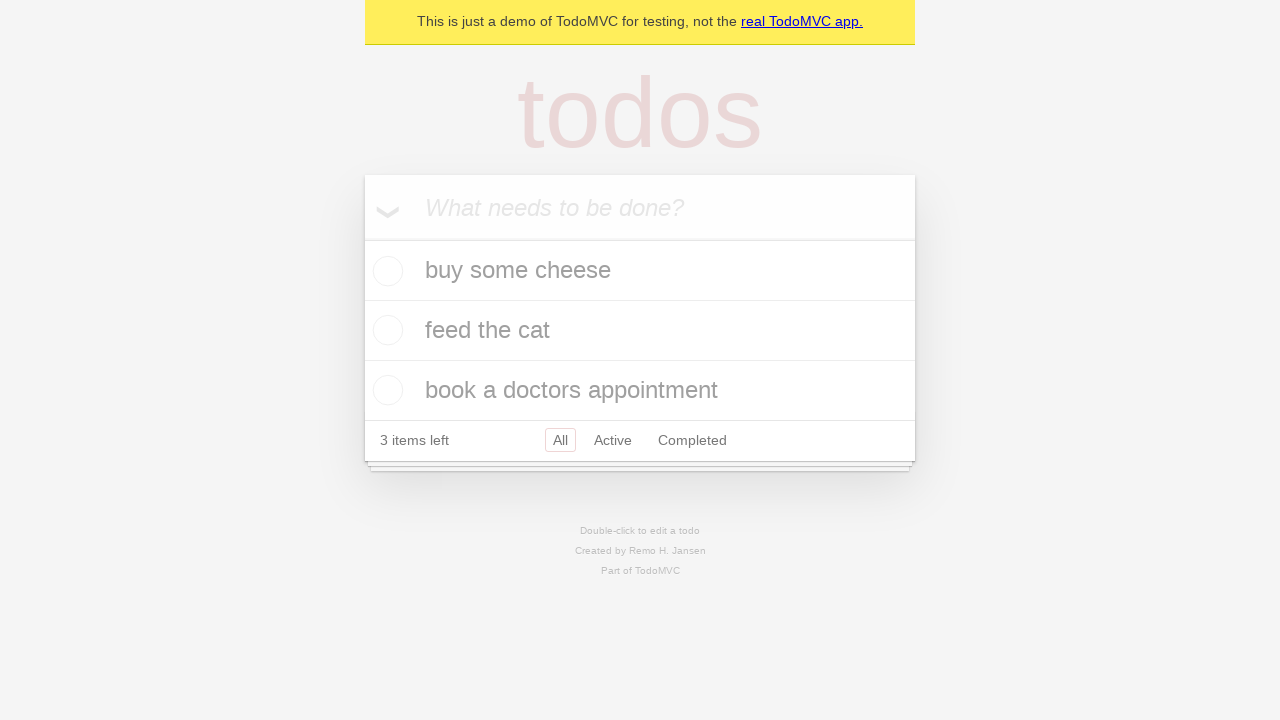

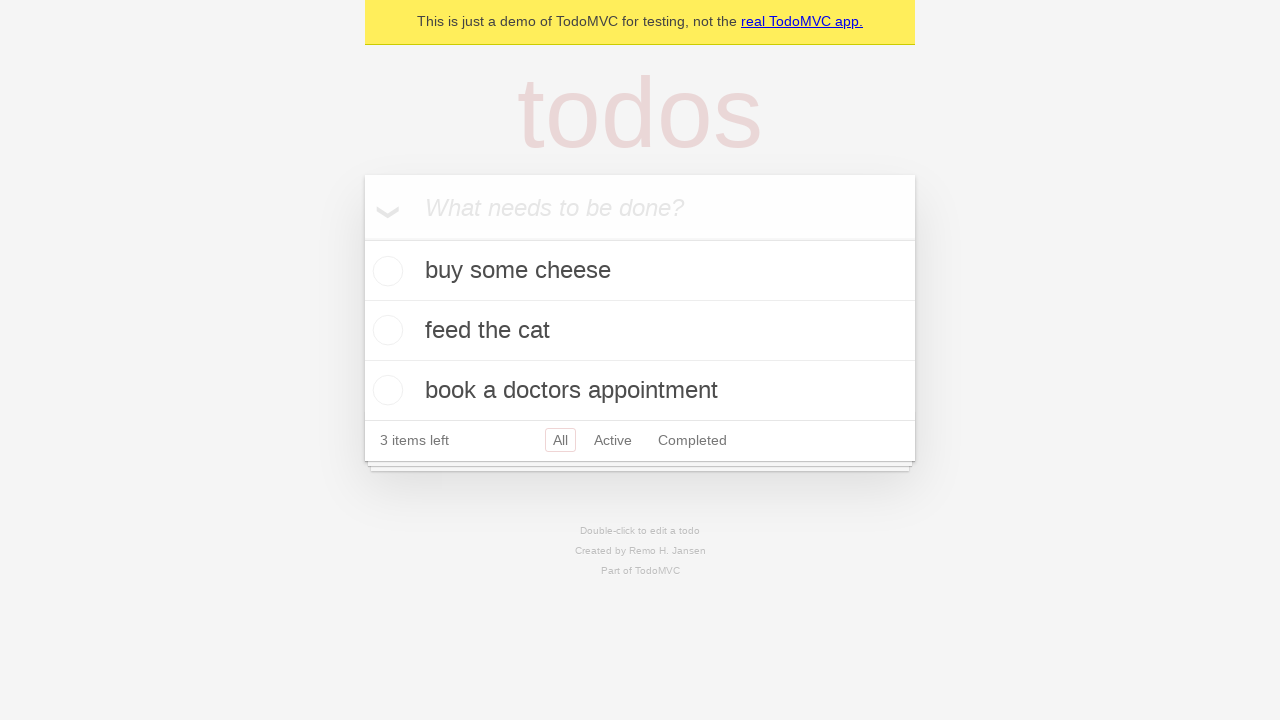